Tests dropdown selection functionality by selecting options using different methods (visible text, value, and index)

Starting URL: https://the-internet.herokuapp.com/dropdown

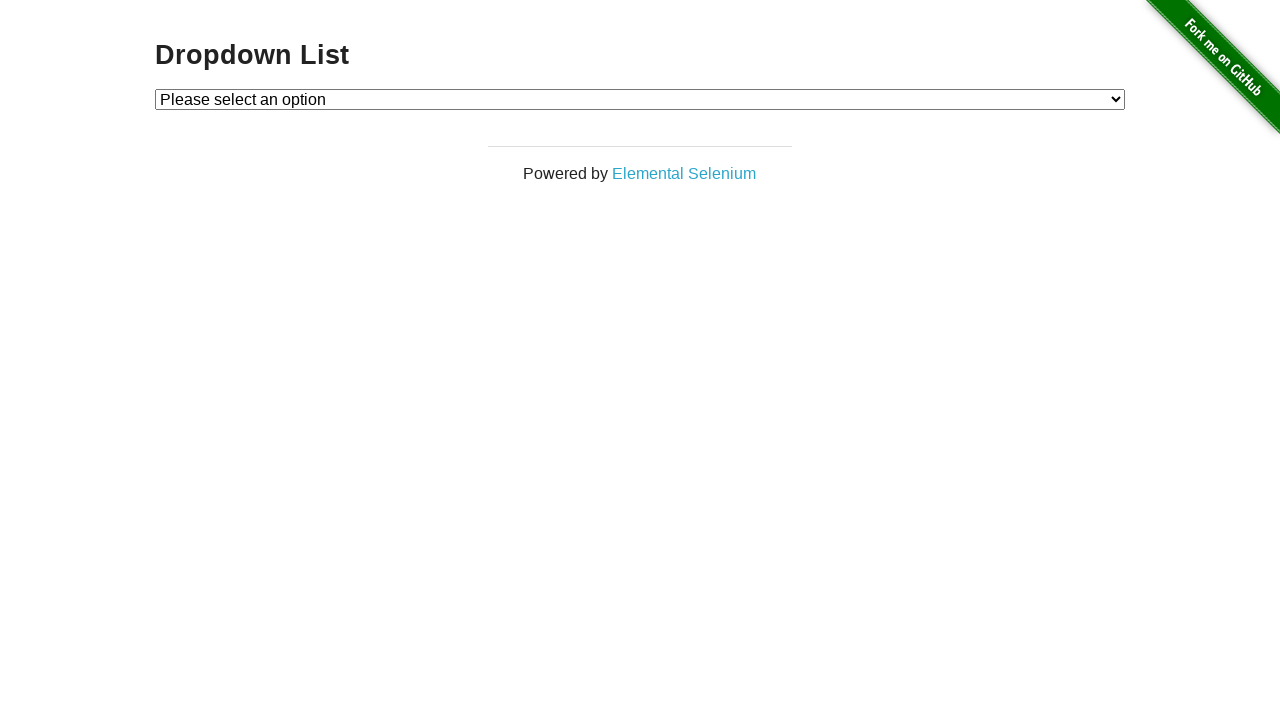

Navigated to dropdown test page
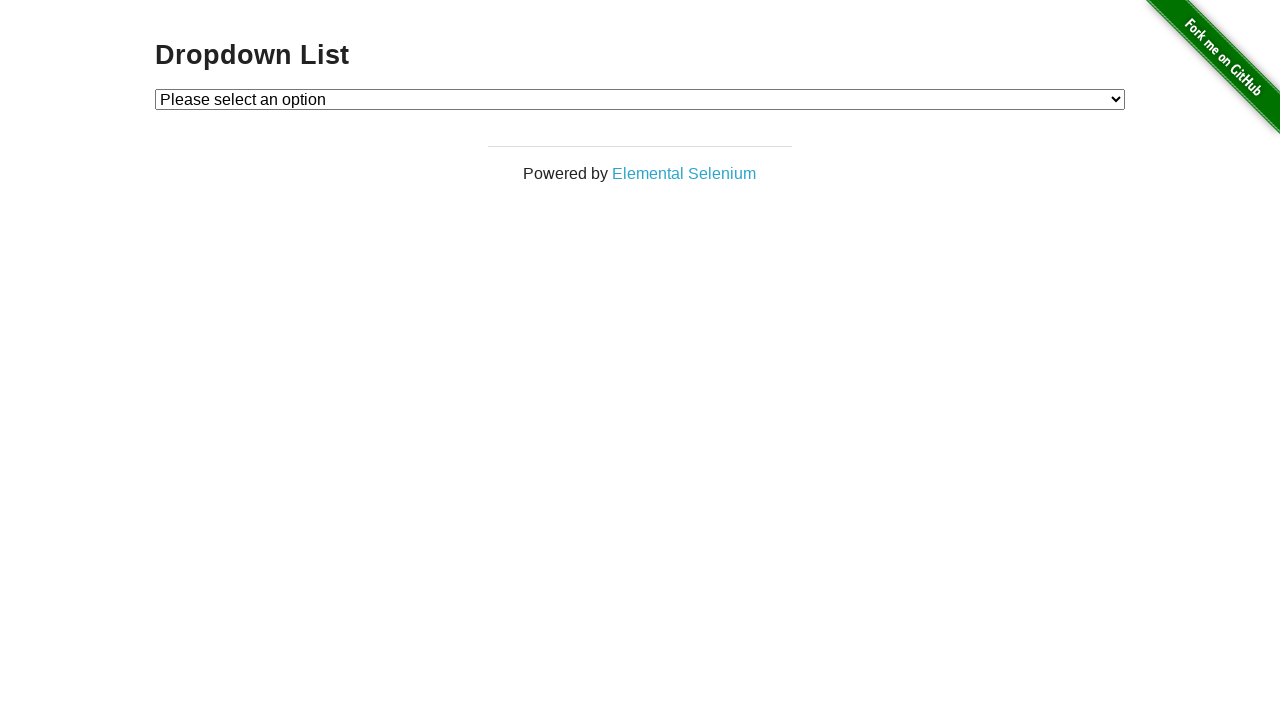

Located dropdown element
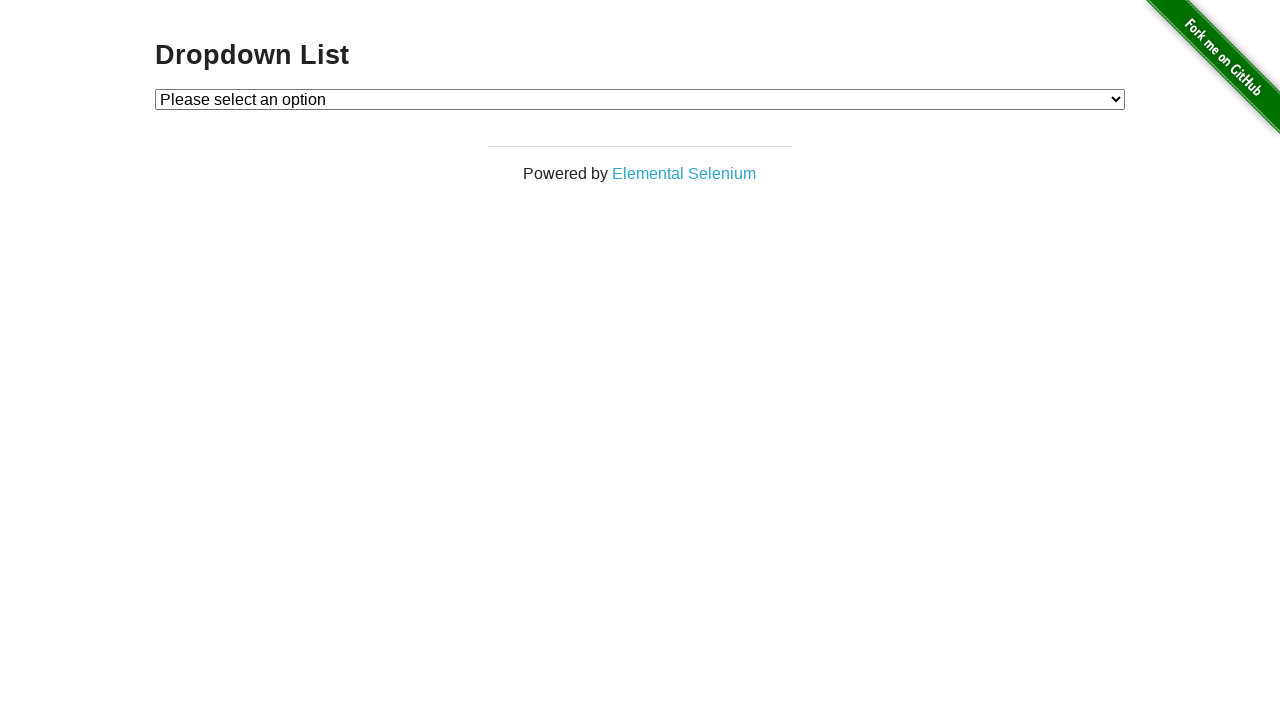

Selected 'Option 1' from dropdown by visible text on .example #dropdown
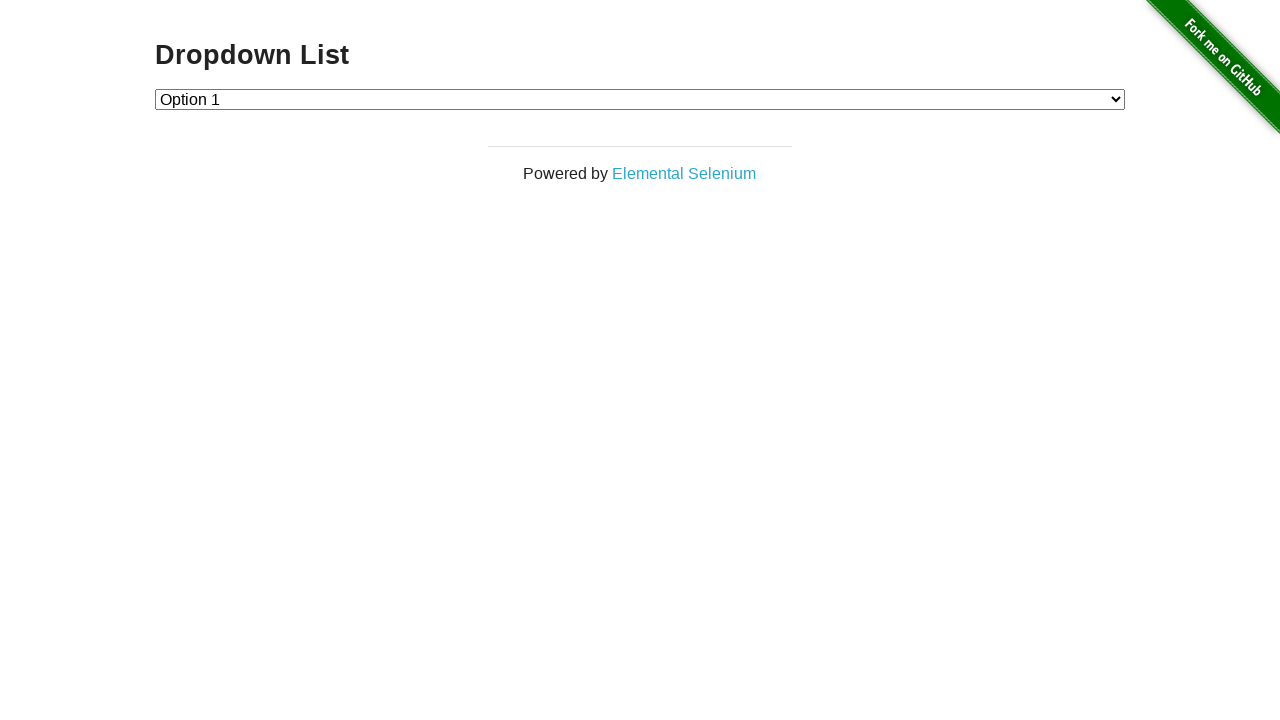

Selected option with value '2' from dropdown on .example #dropdown
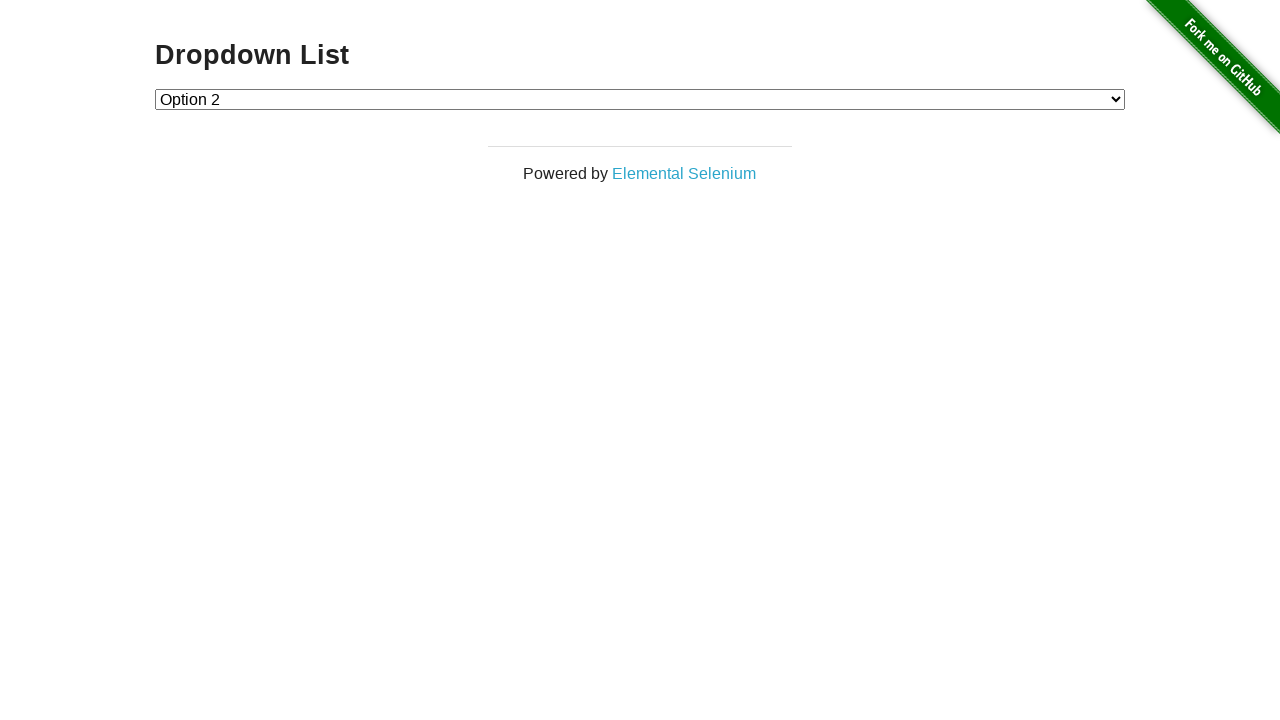

Selected dropdown option at index 1 on .example #dropdown
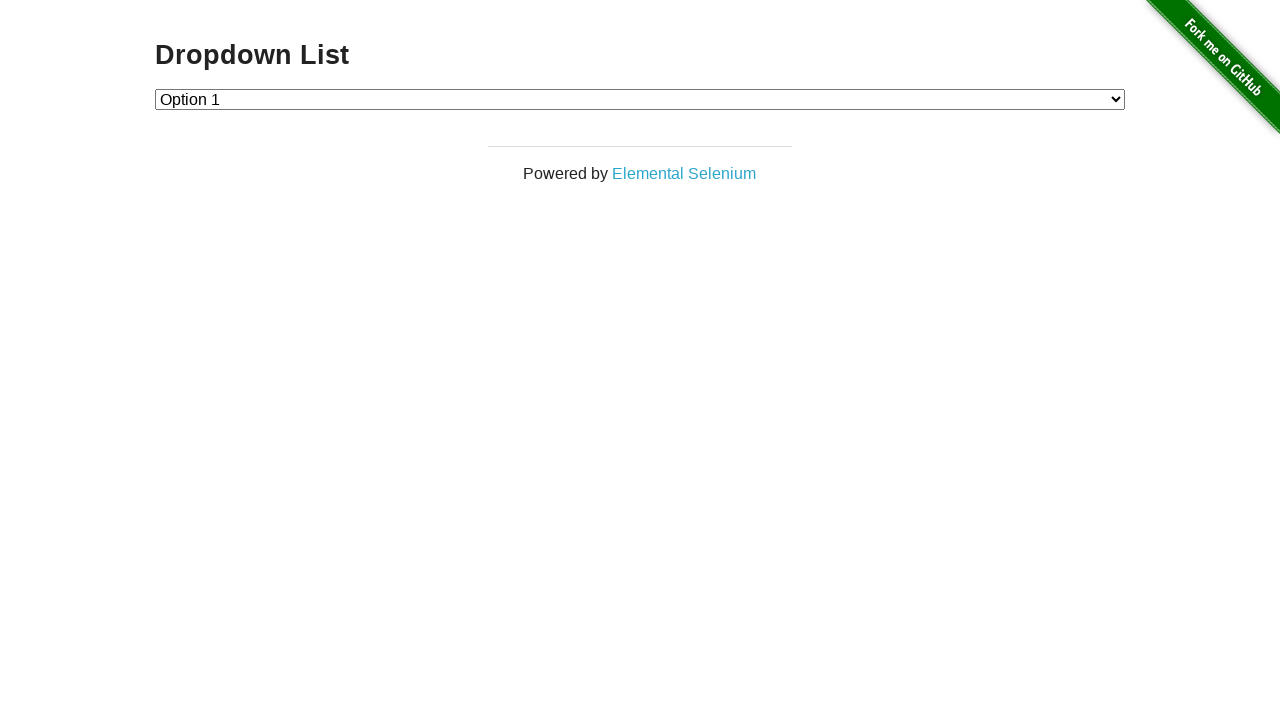

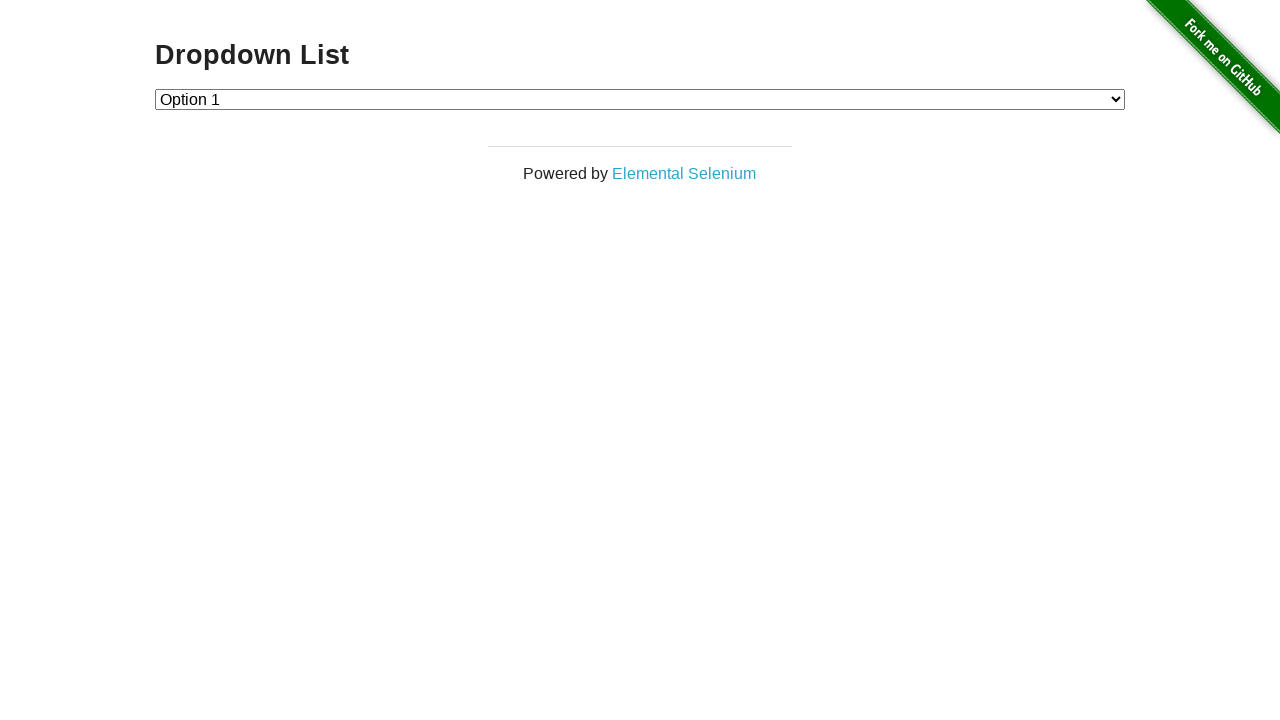